Tests Google Translate functionality by entering words into the translation input field

Starting URL: https://translate.google.com/

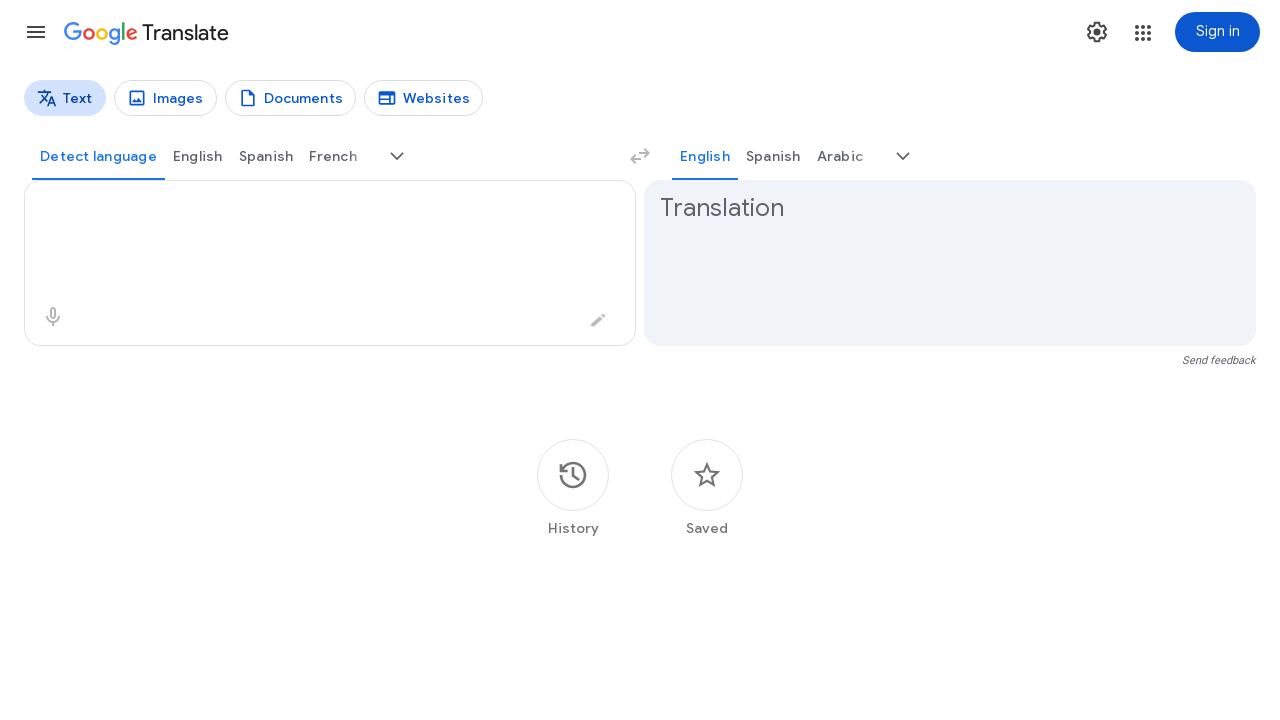

Translation input textarea loaded
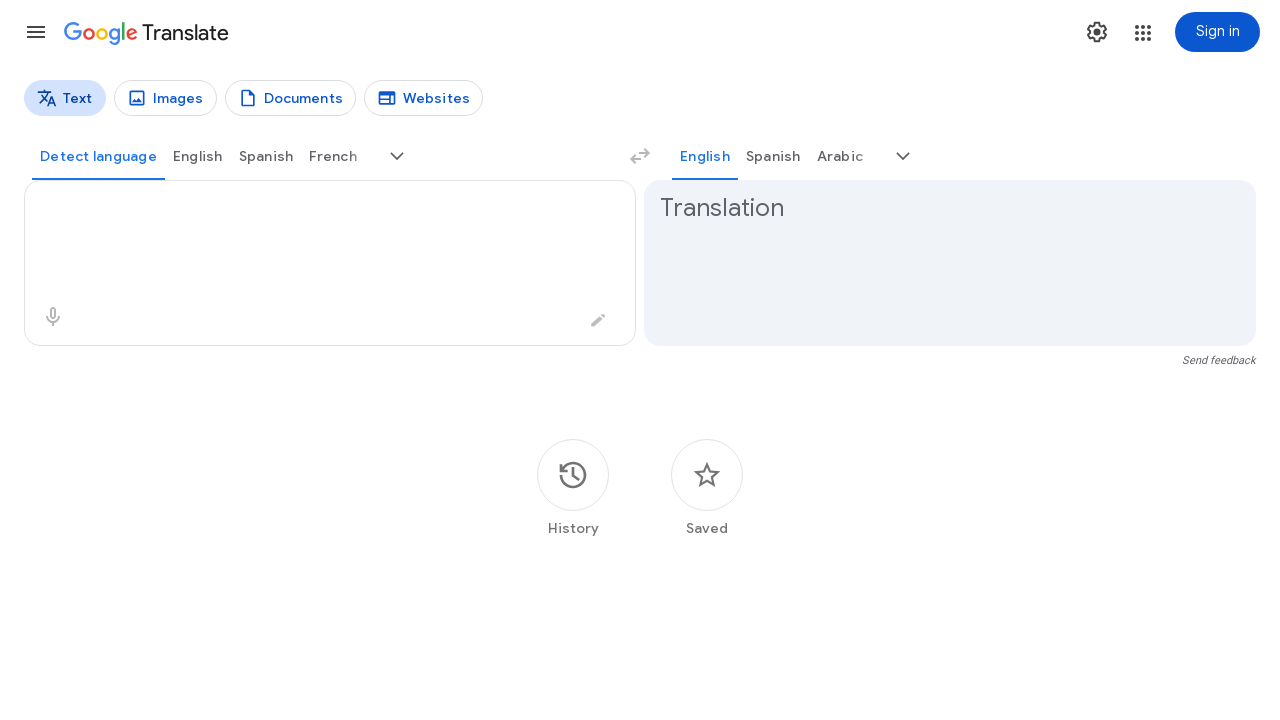

Entered word 'hello' into translation input on textarea
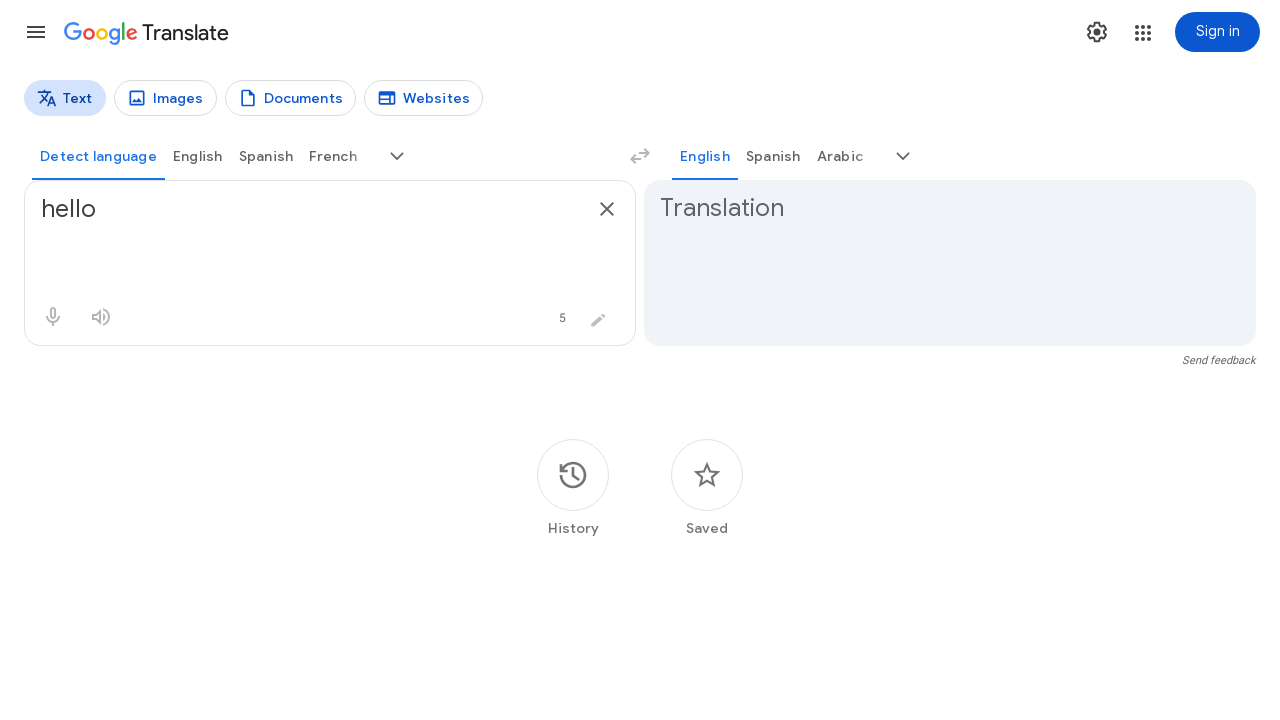

Waited for translation of 'hello' to appear
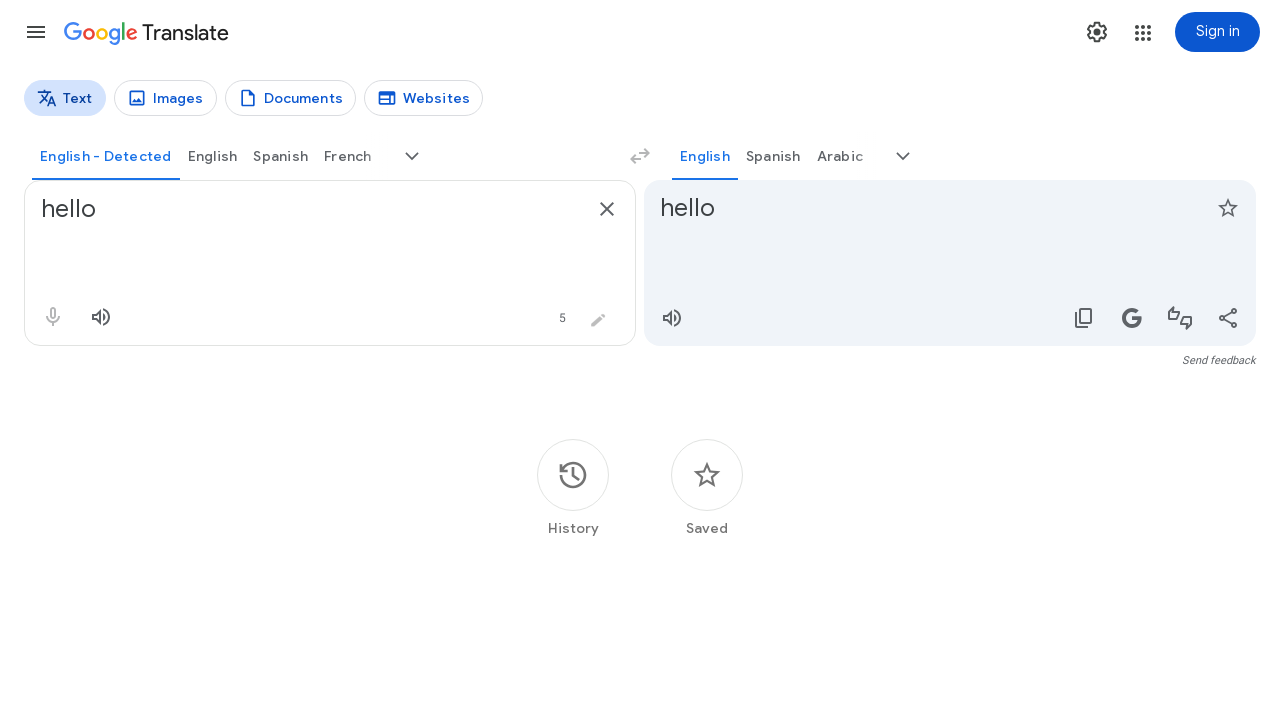

Navigated to Google Translate for next word
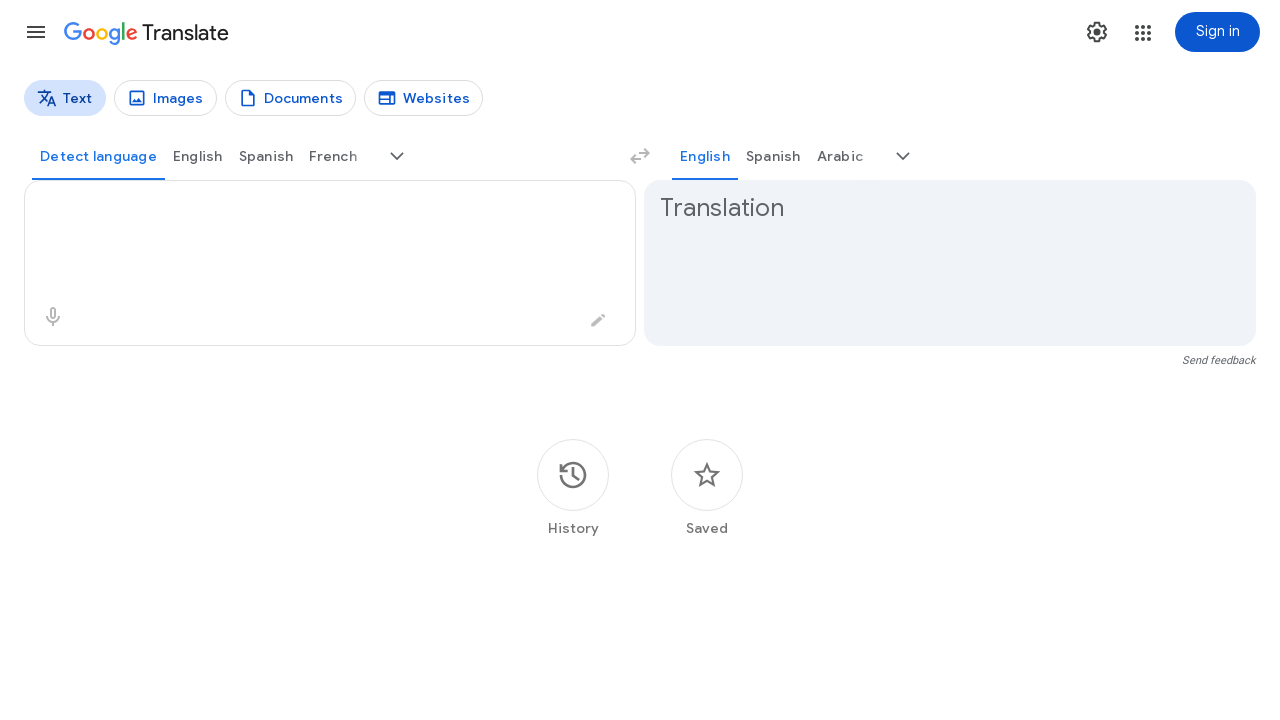

Translation input textarea loaded
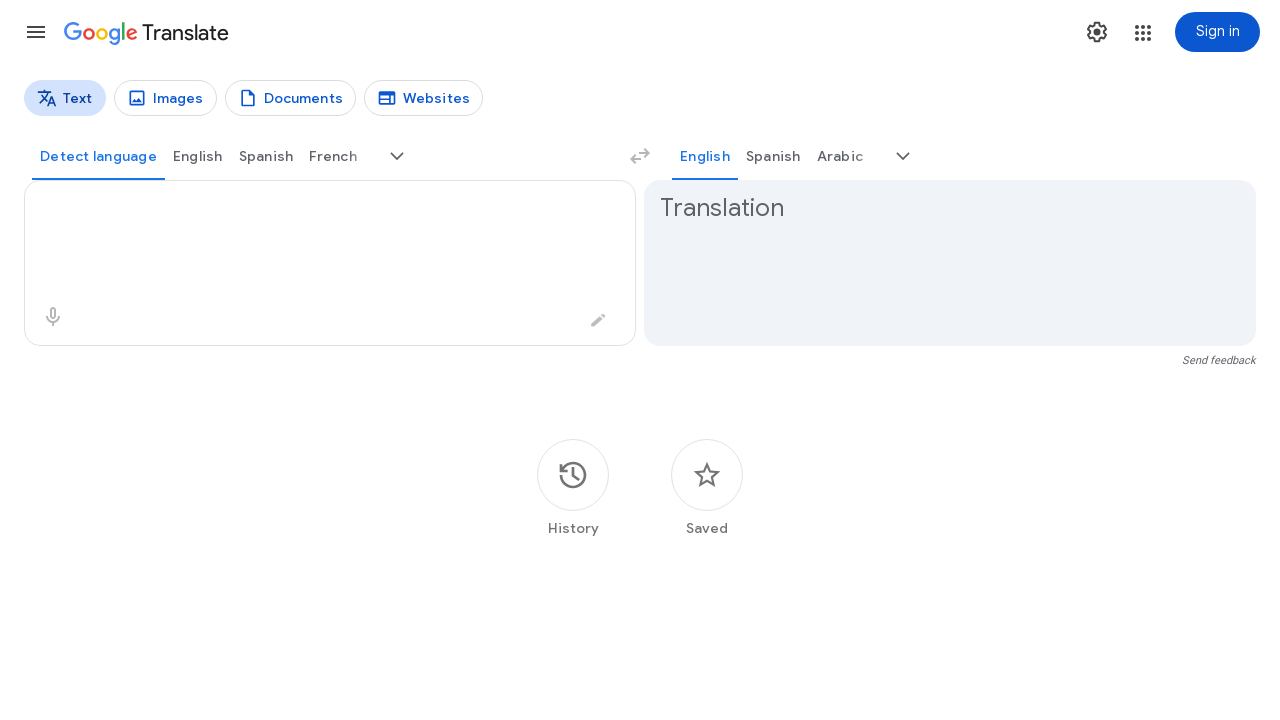

Entered word 'world' into translation input on textarea
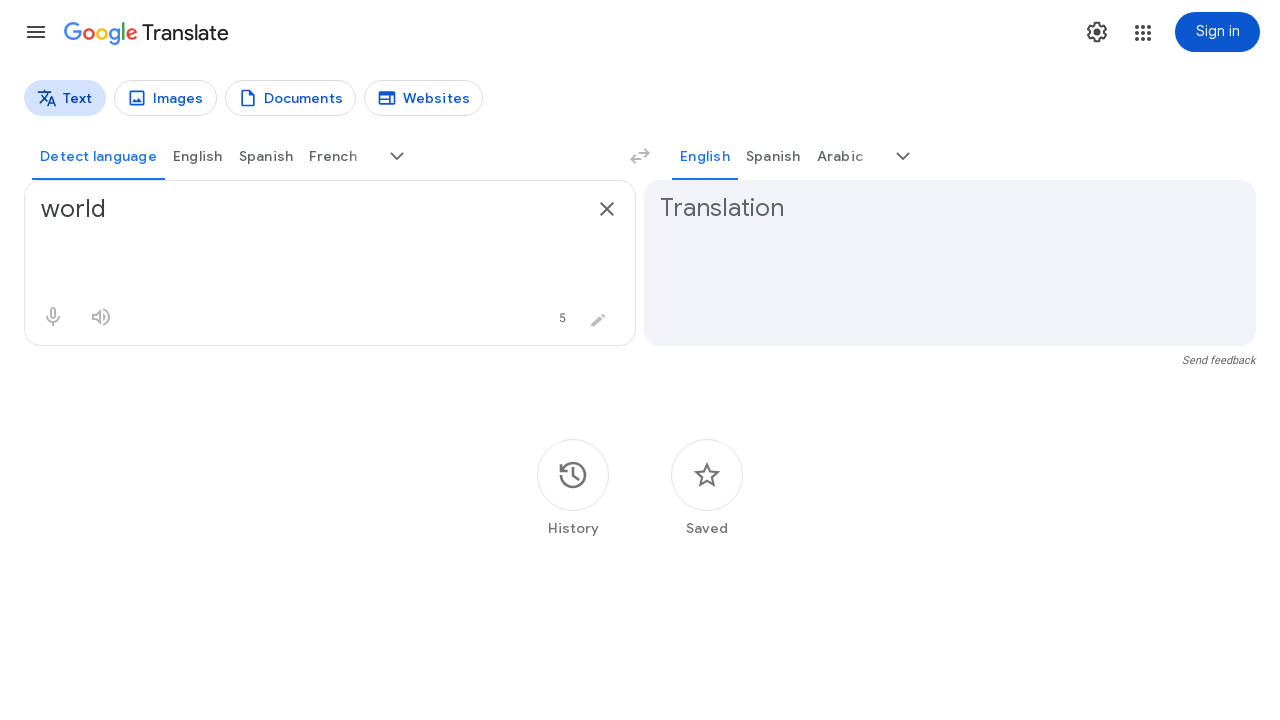

Waited for translation of 'world' to appear
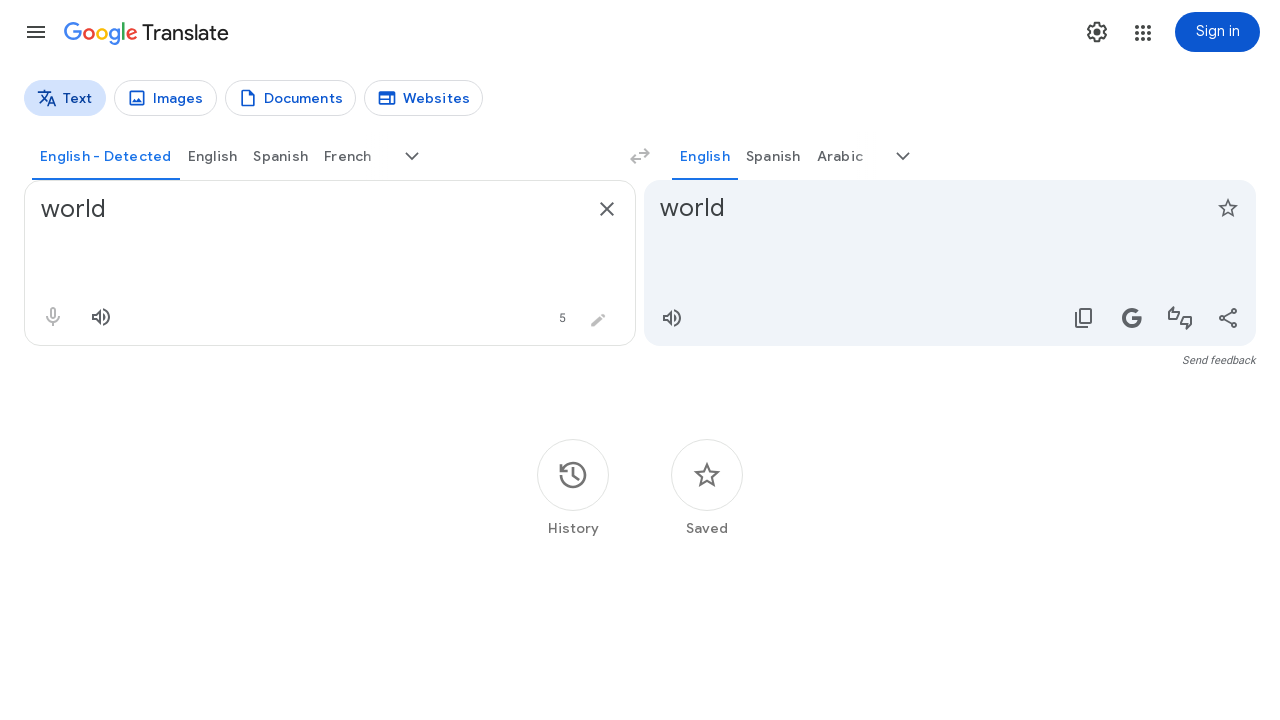

Navigated to Google Translate for next word
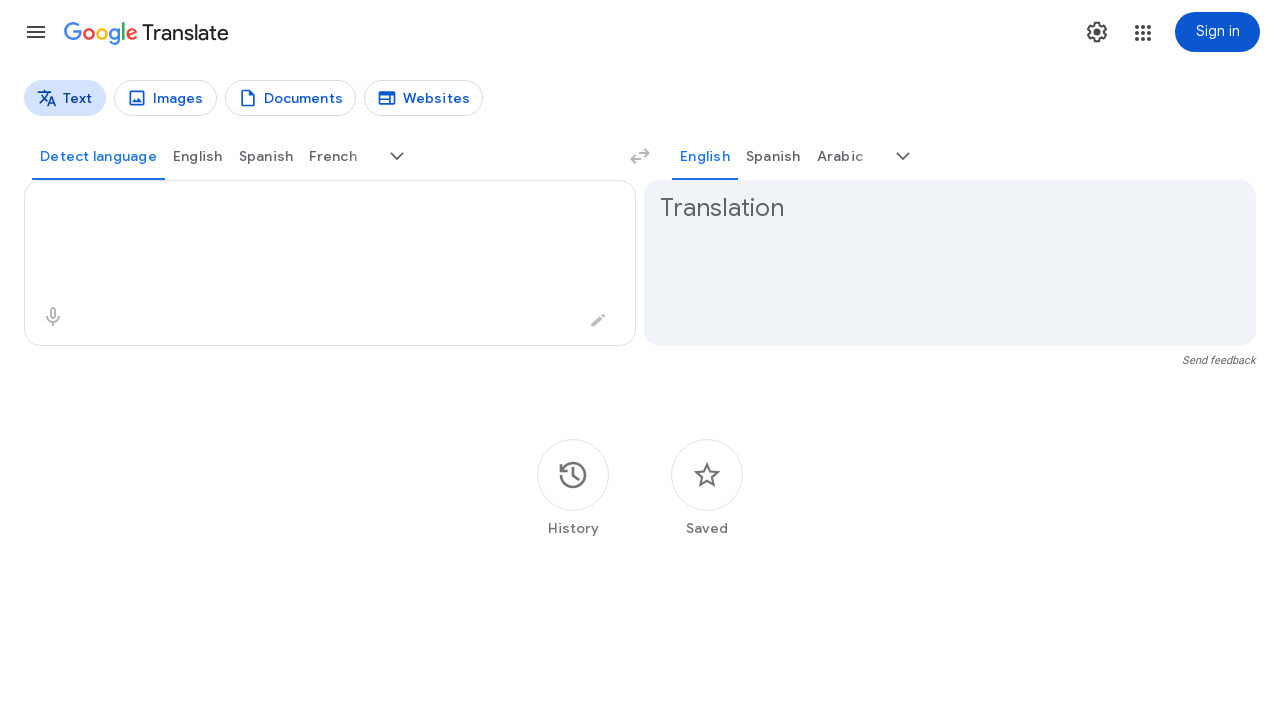

Translation input textarea loaded
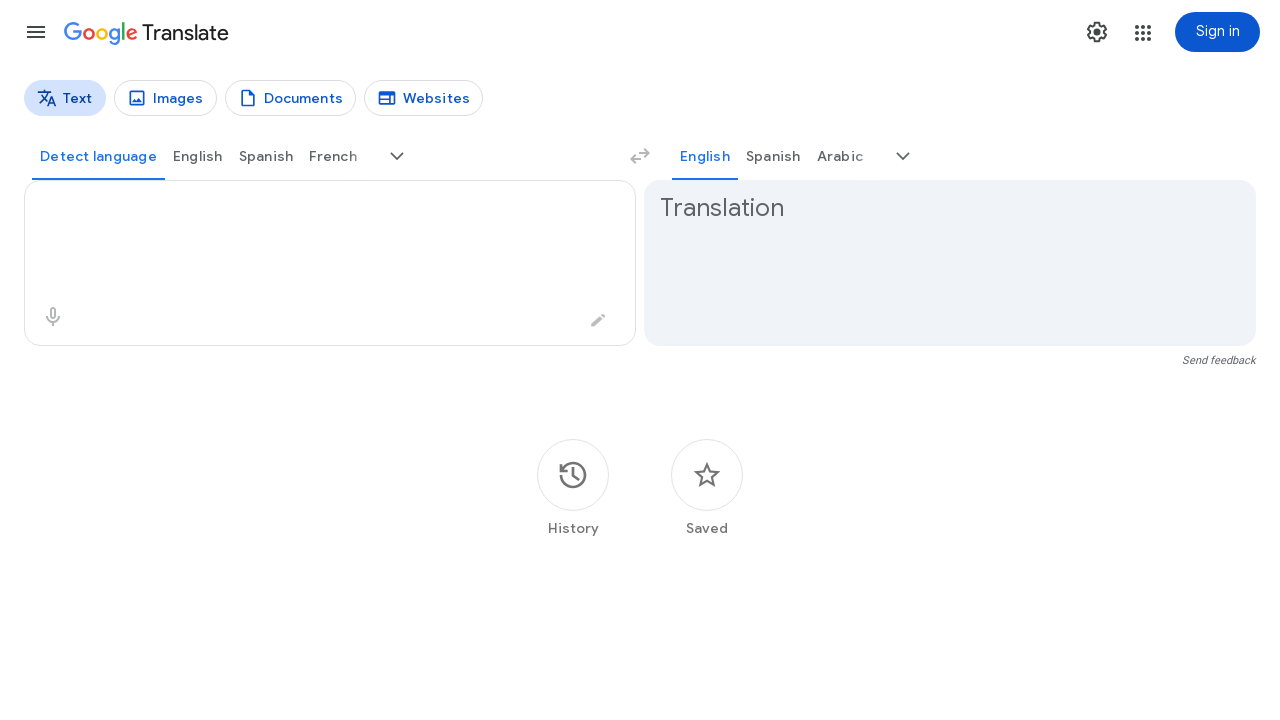

Entered word 'computer' into translation input on textarea
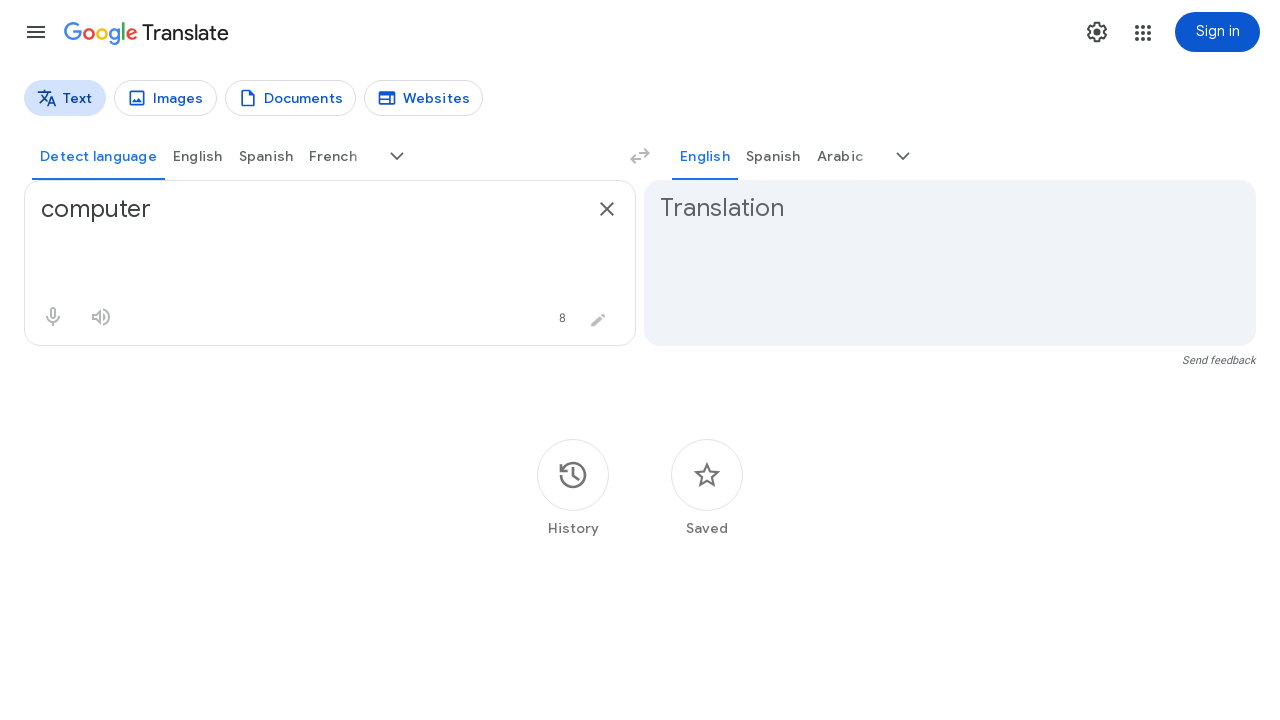

Waited for translation of 'computer' to appear
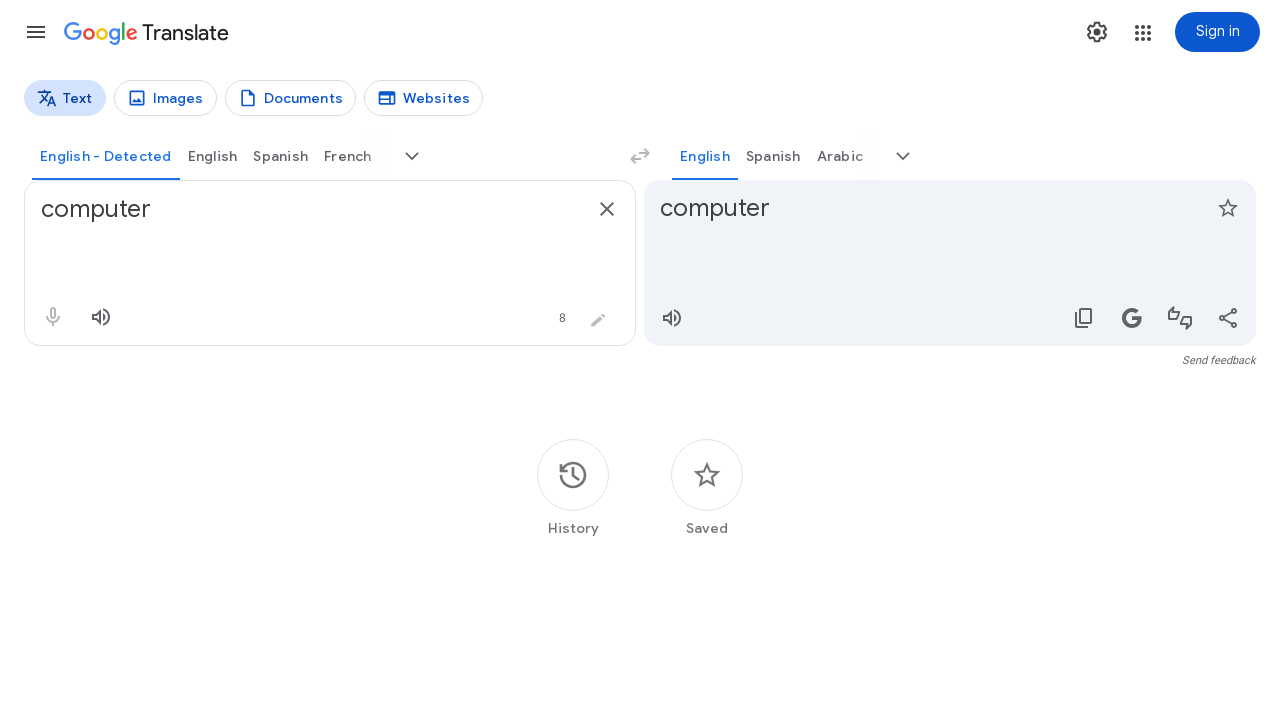

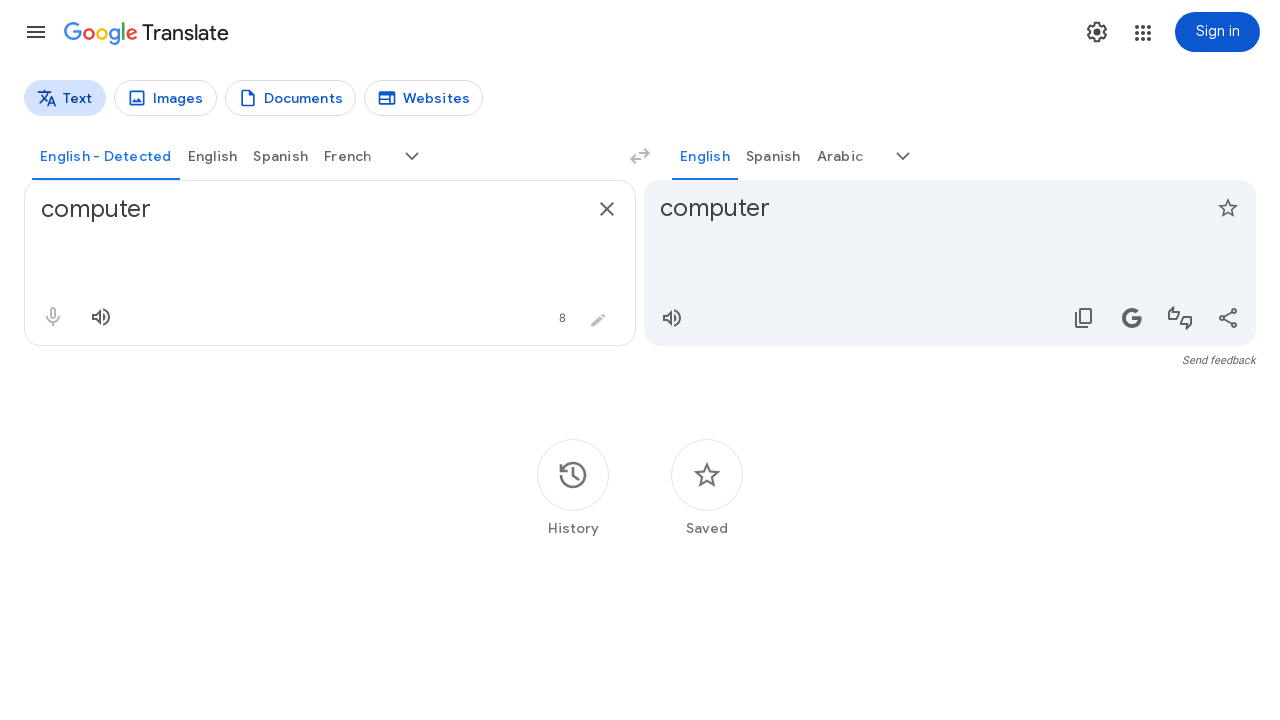